Tests the add-to-cart functionality on an e-commerce demo site by clicking add to cart on a product and verifying the cart opens with the correct product displayed.

Starting URL: https://www.bstackdemo.com

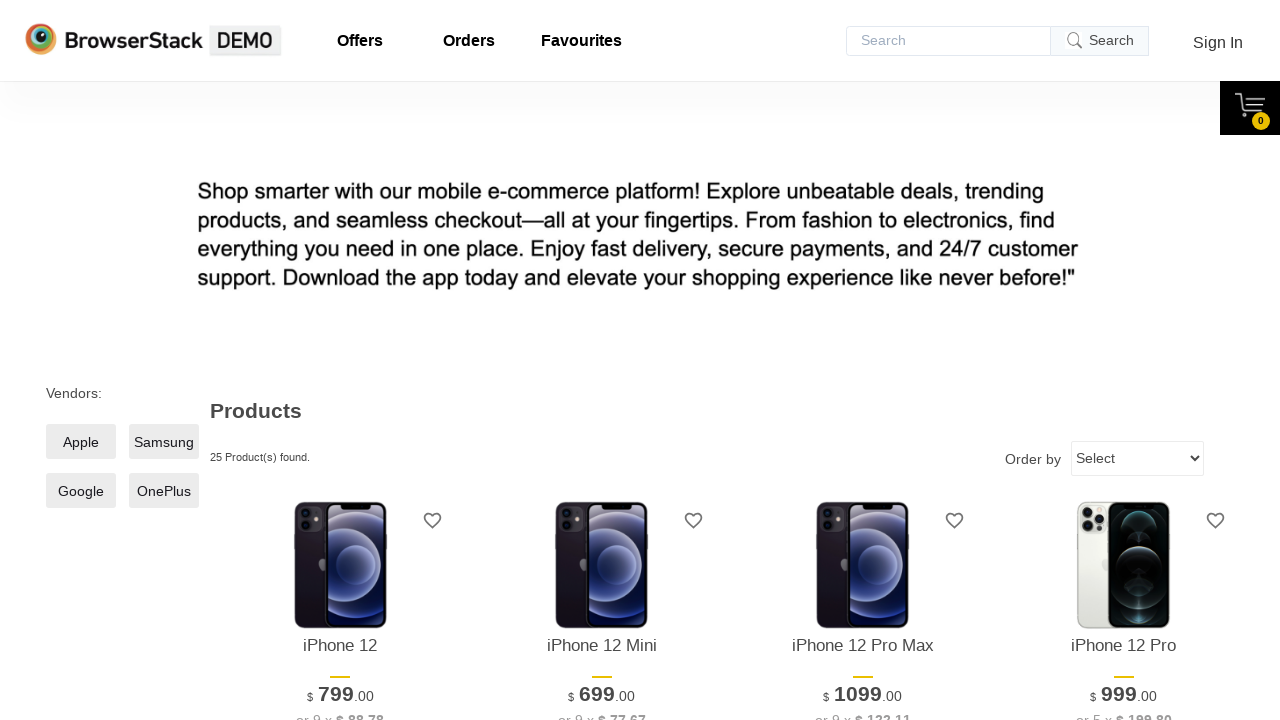

Verified page title contains 'StackDemo'
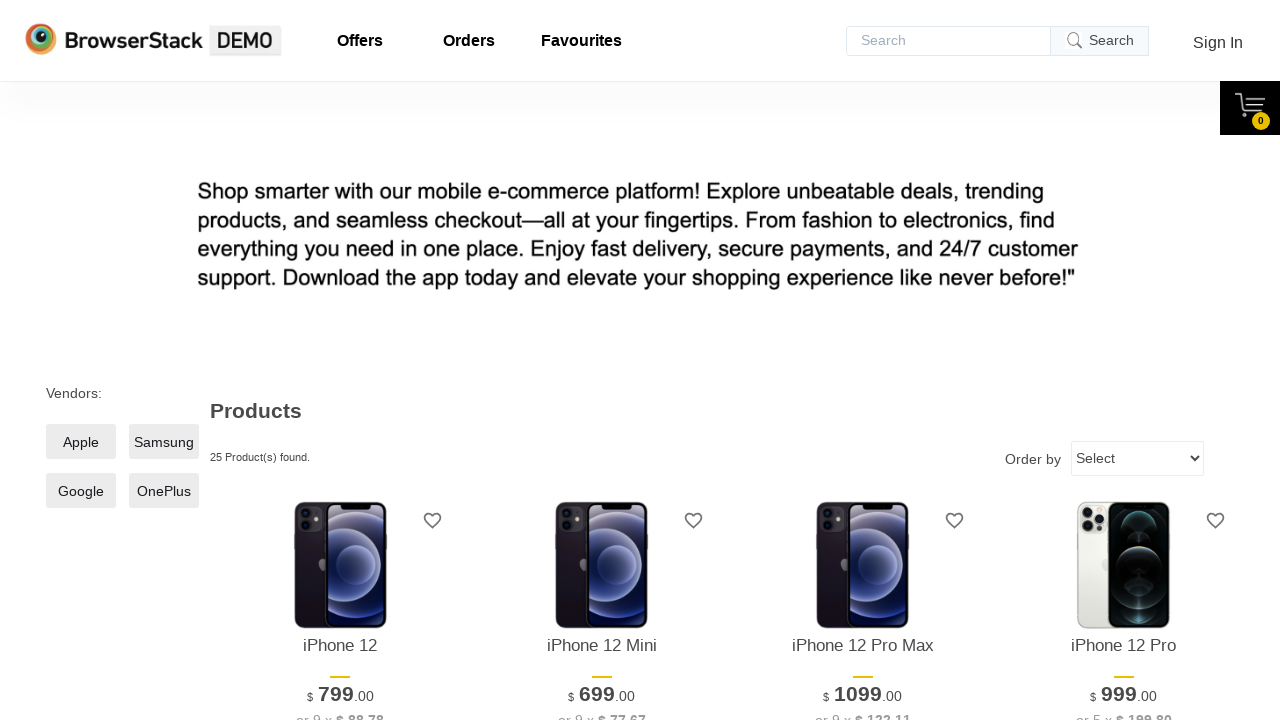

Retrieved product name from product listing
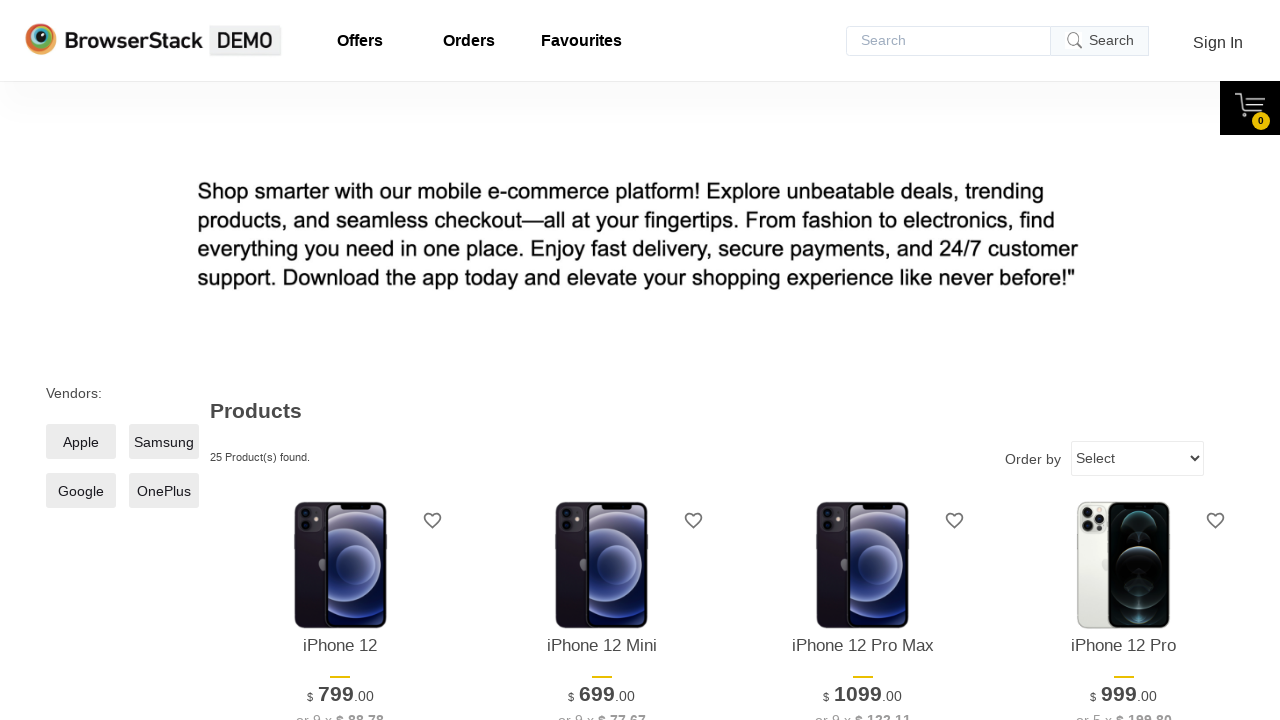

Clicked add to cart button for first product at (340, 361) on xpath=//*[@id='1']/div[4]
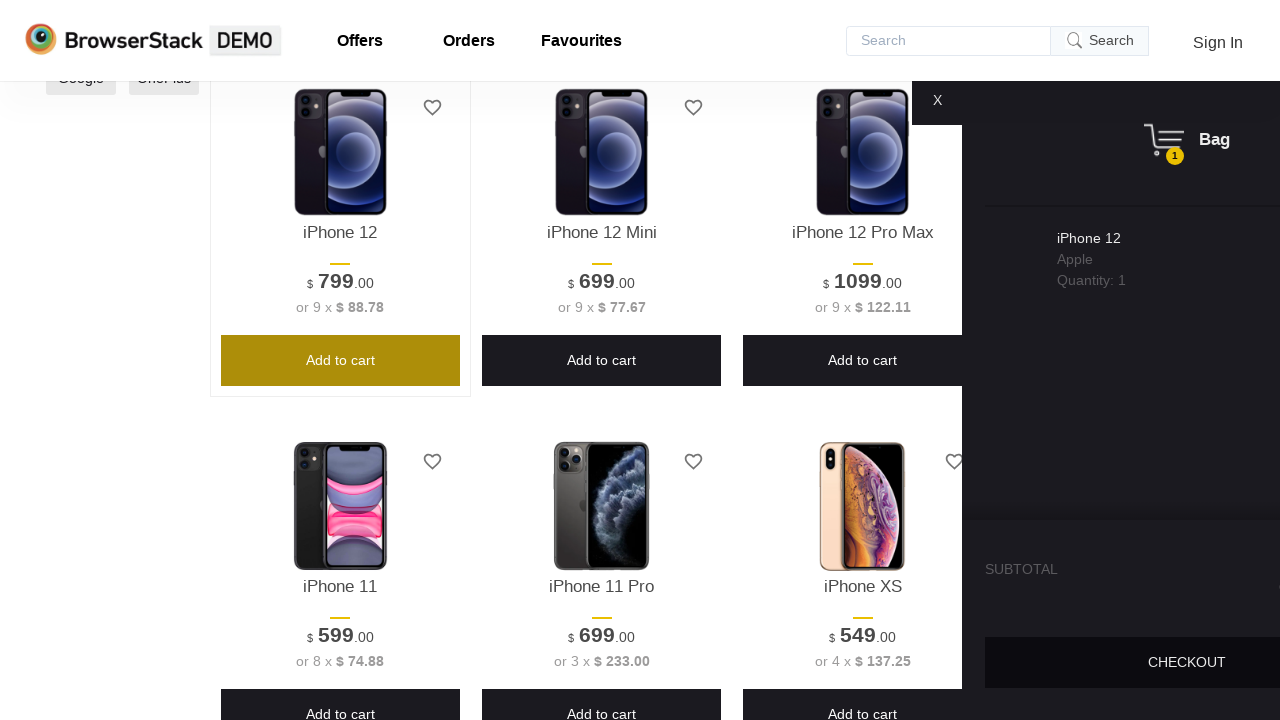

Cart content selector loaded
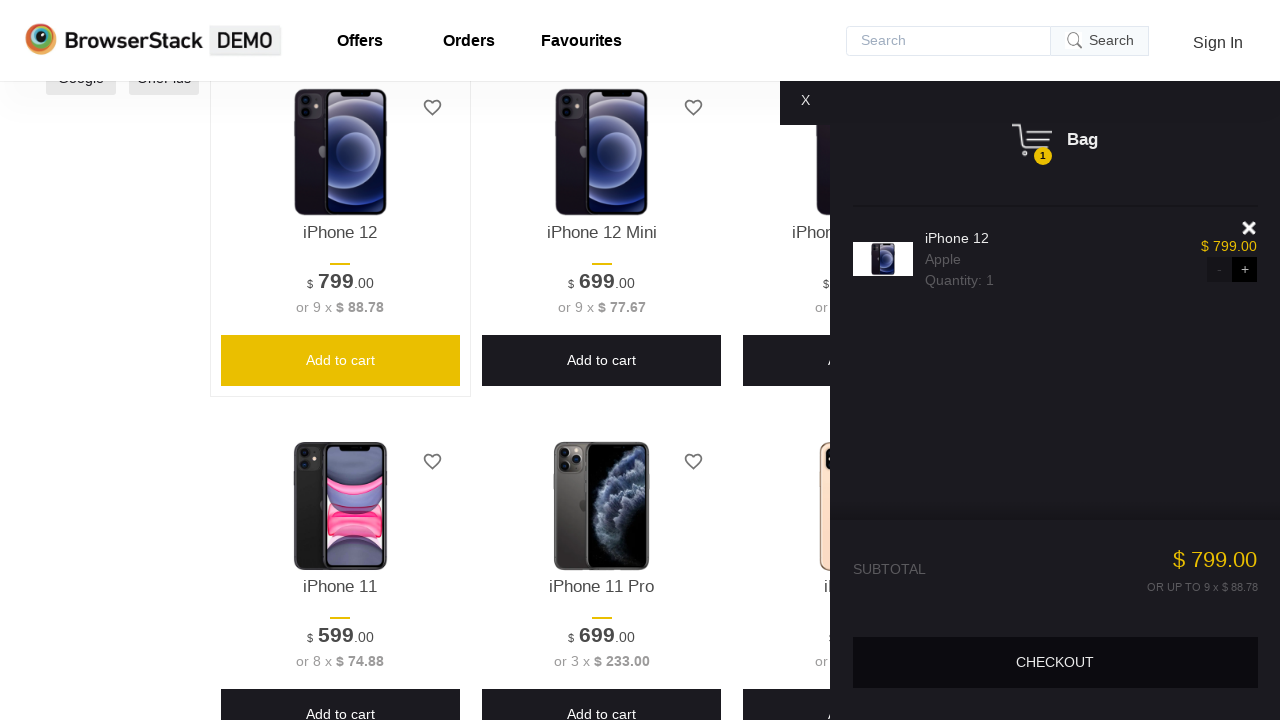

Verified cart content is visible
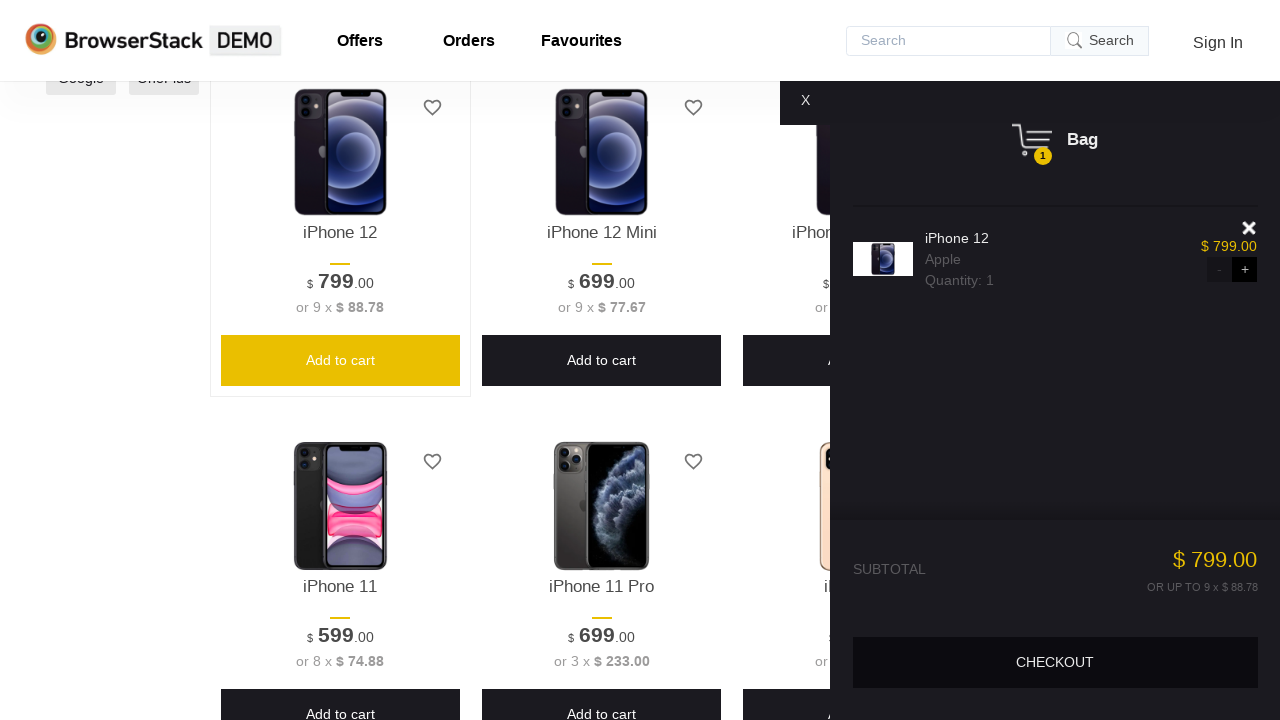

Retrieved product name from cart
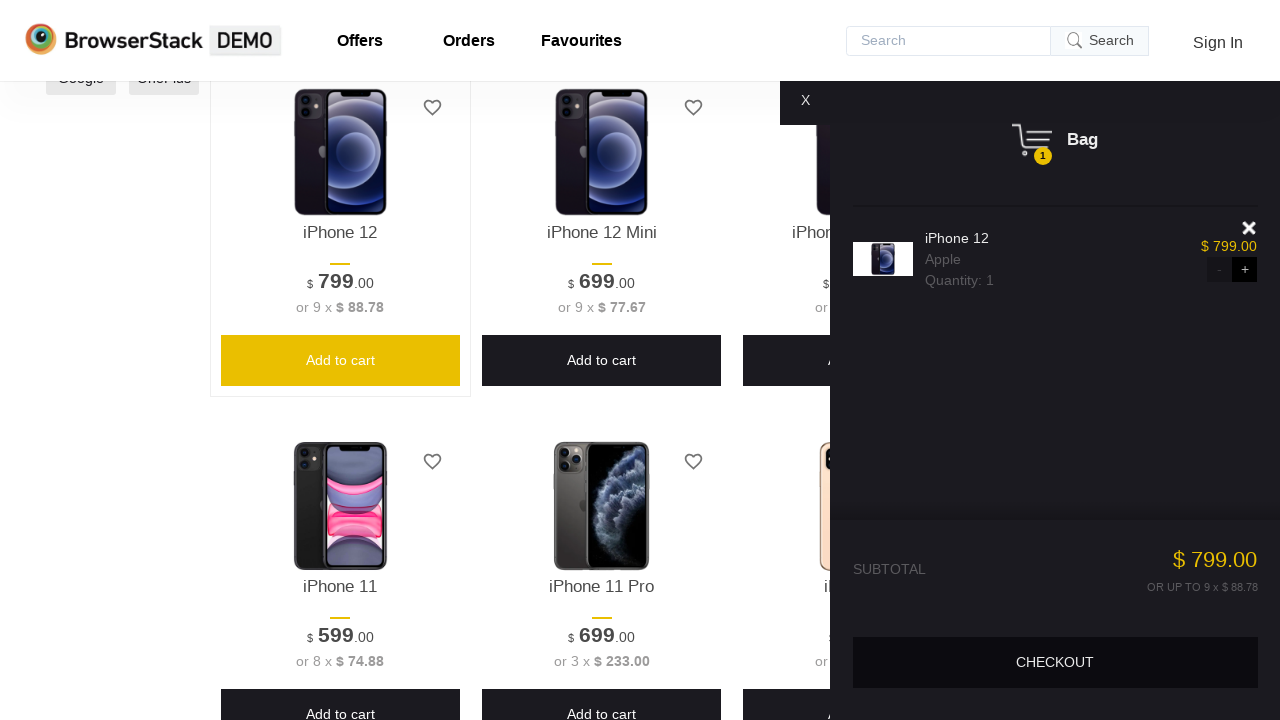

Verified product name in cart matches product on listing
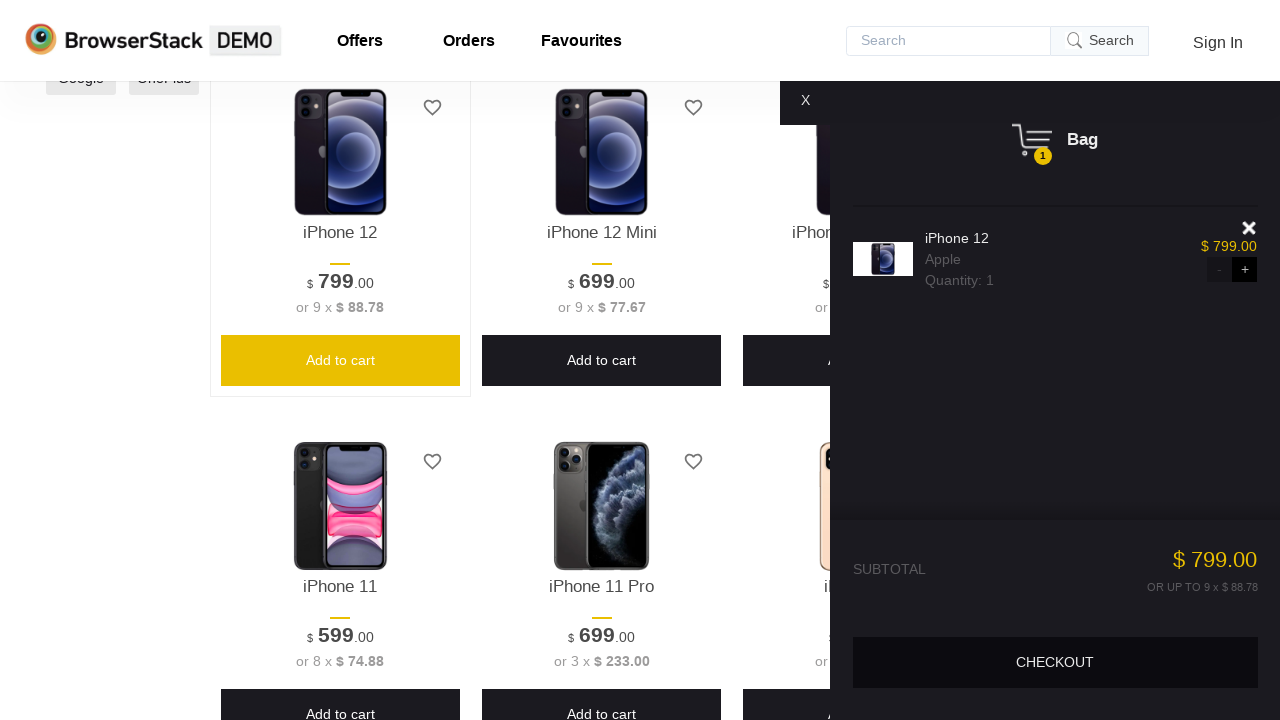

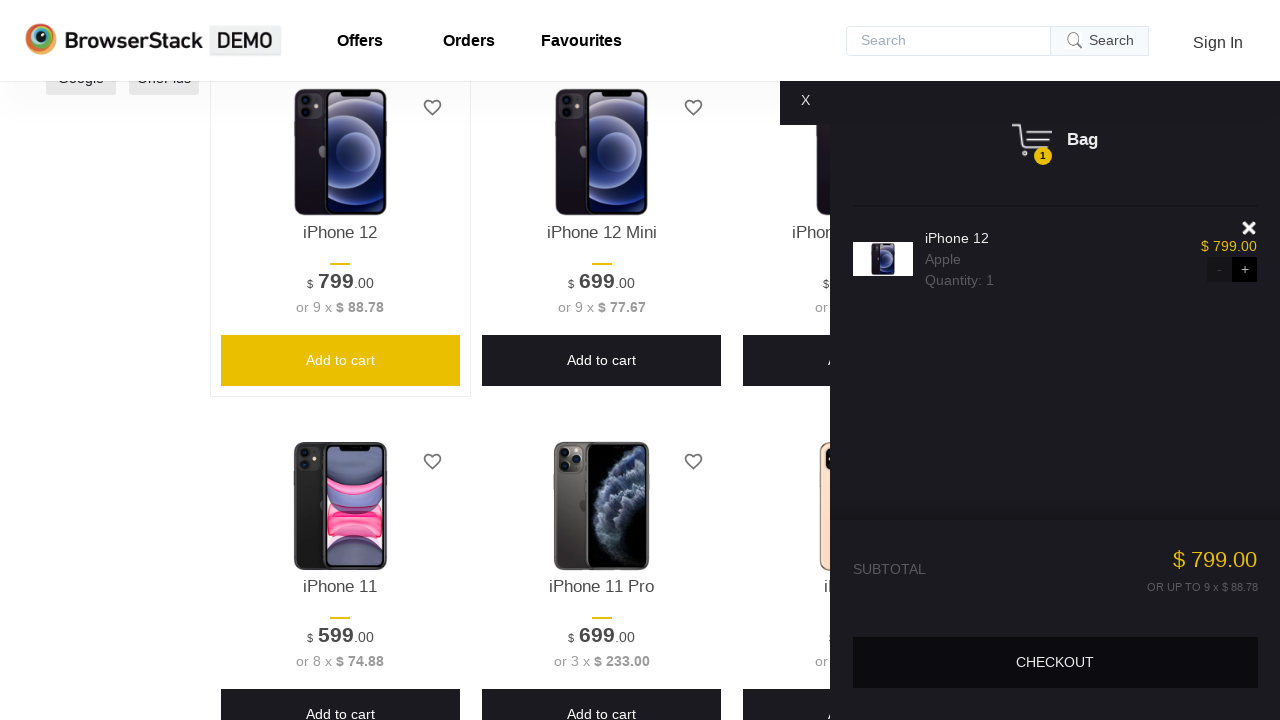